Tests a practice form by filling in personal information (name, email, phone, gender, date of birth), selecting subjects and hobbies, entering address with state/city dropdowns, and verifying the filled values.

Starting URL: https://demoqa.com/automation-practice-form

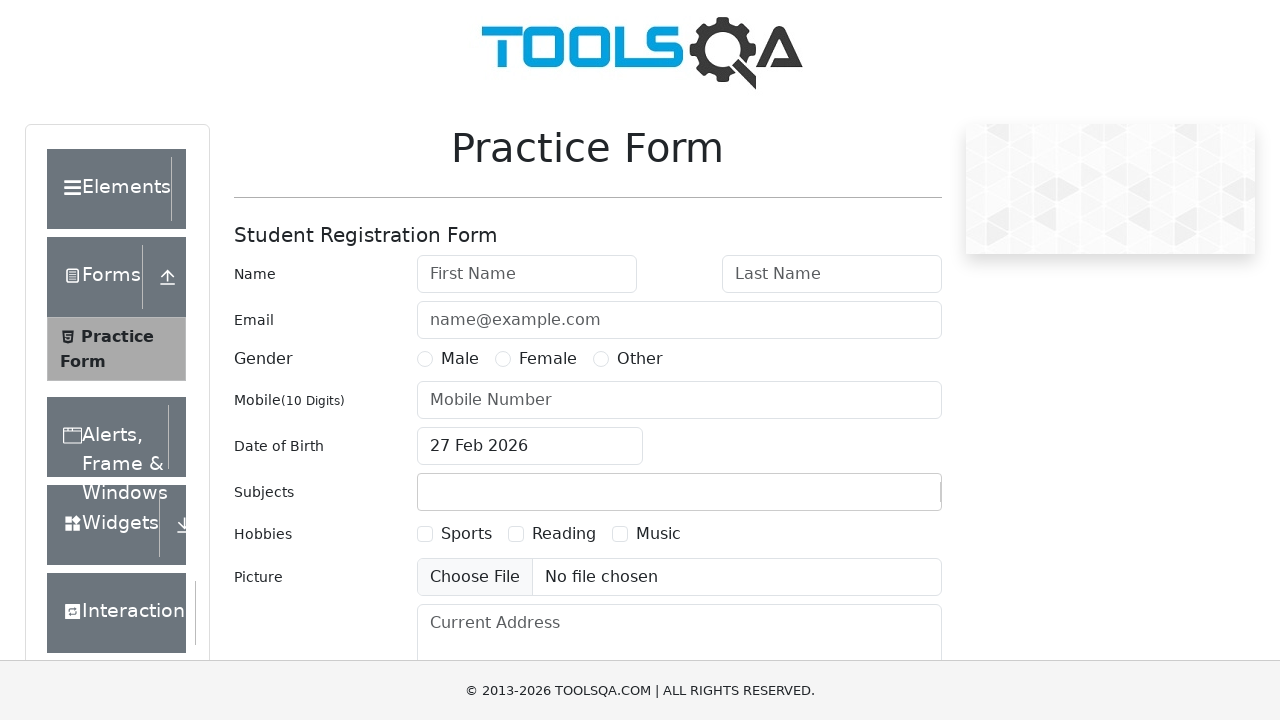

Filled first name field with 'Boris' on #firstName
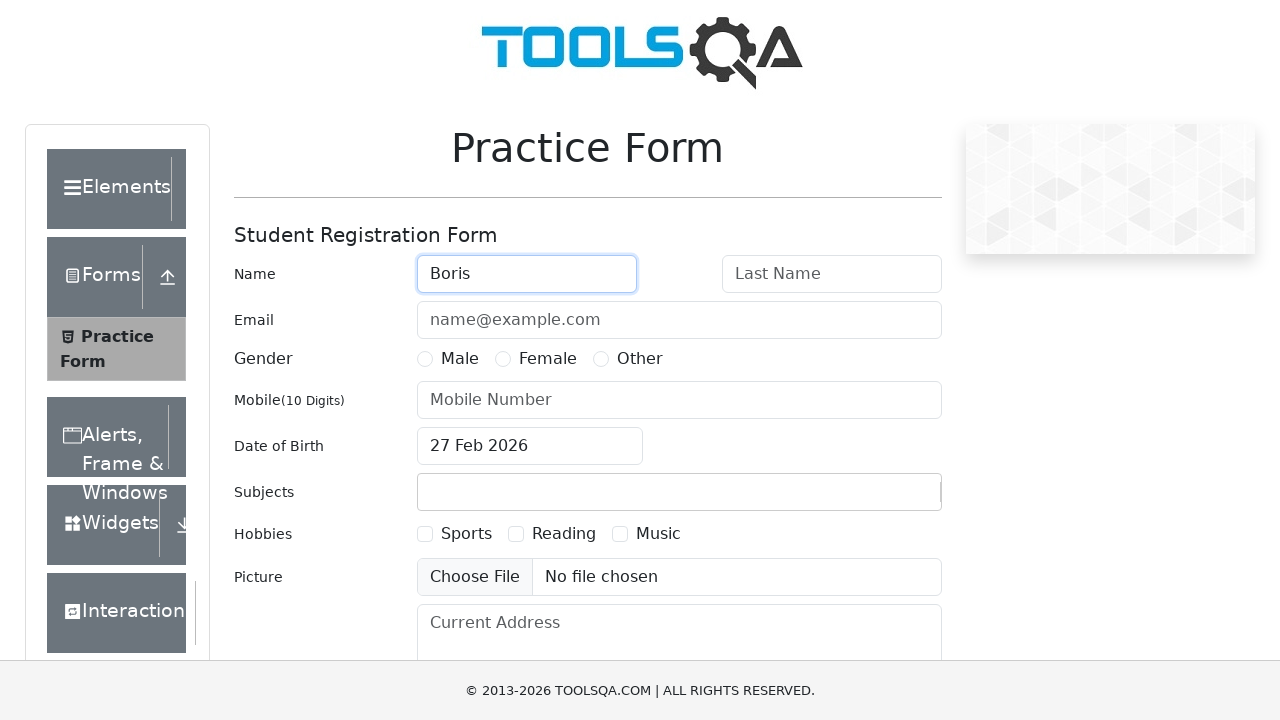

Filled last name field with 'Britva' on #lastName
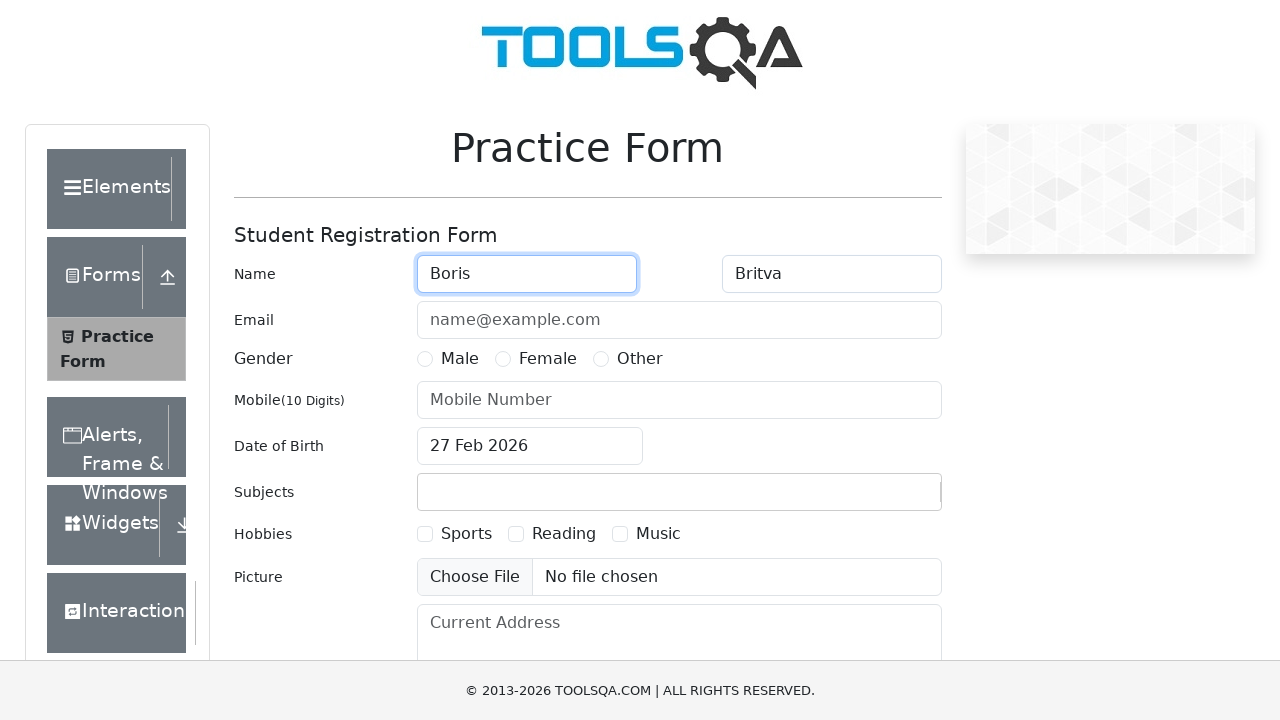

Filled email field with 'borisbritva@gmail.com' on #userEmail
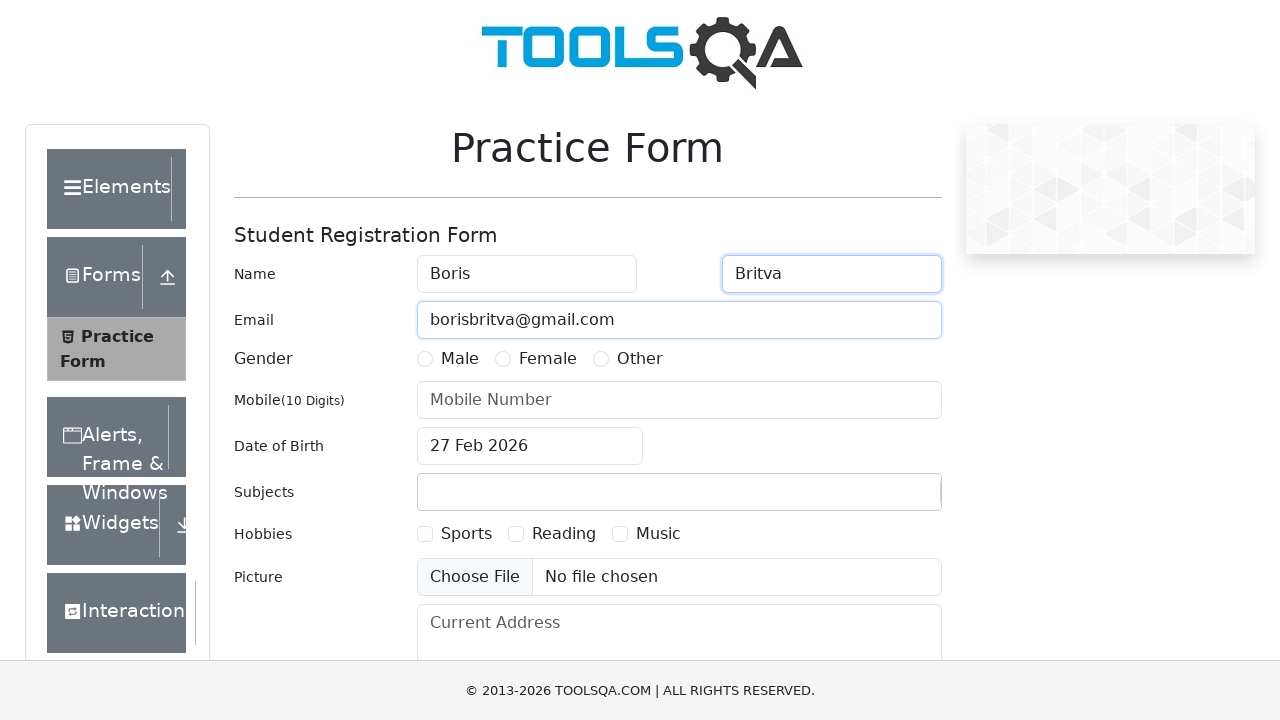

Filled phone number field with '8999818907' on #userNumber
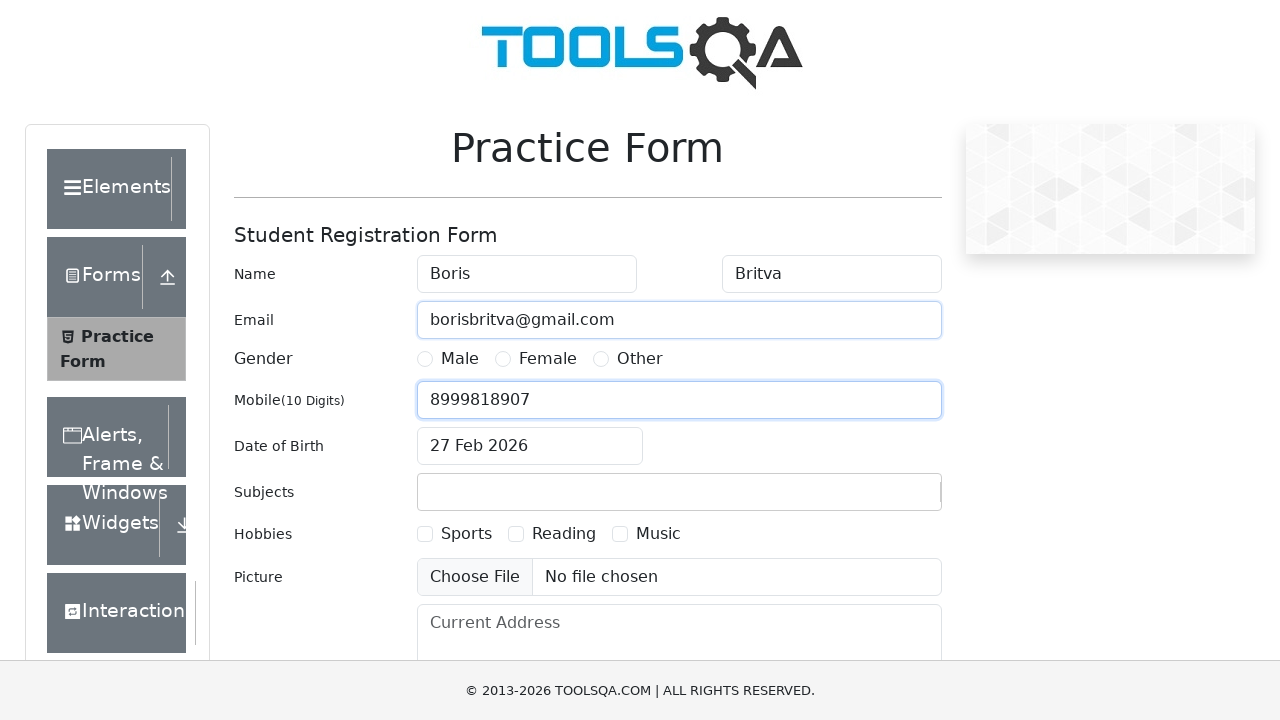

Selected Male gender option at (126, 424) on text=Male
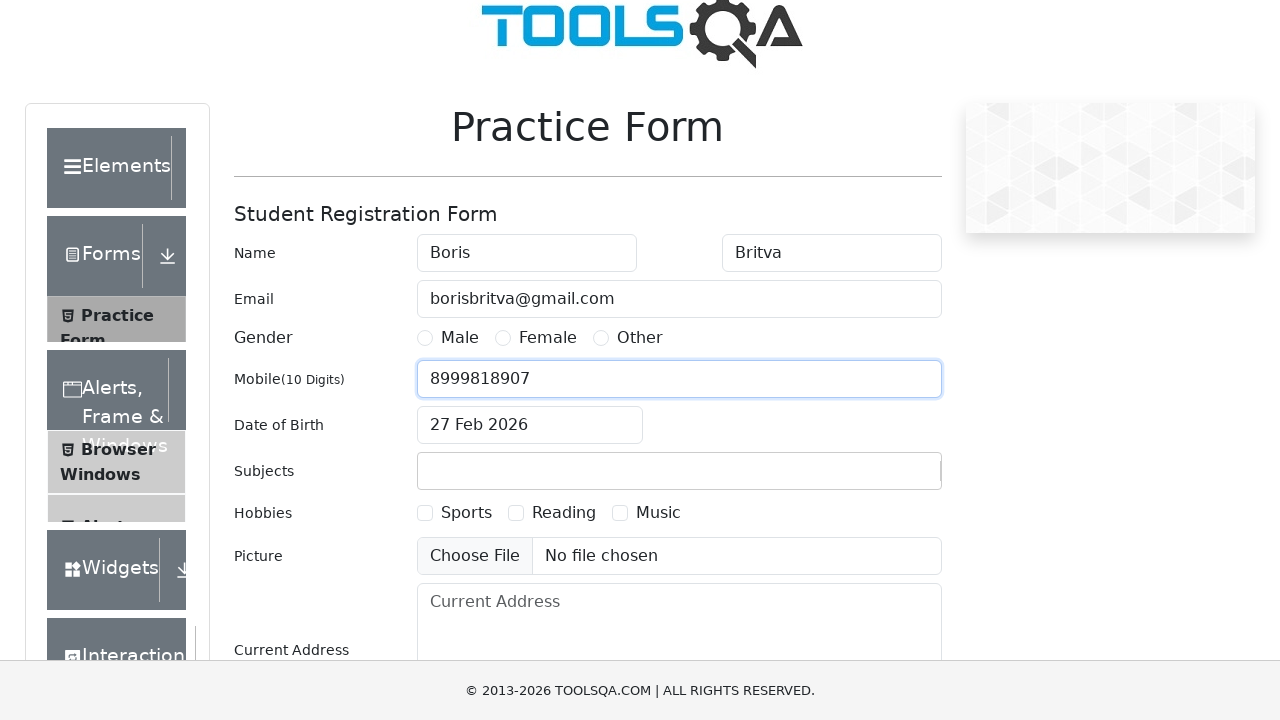

Clicked date of birth input field to open date picker at (530, 425) on #dateOfBirthInput
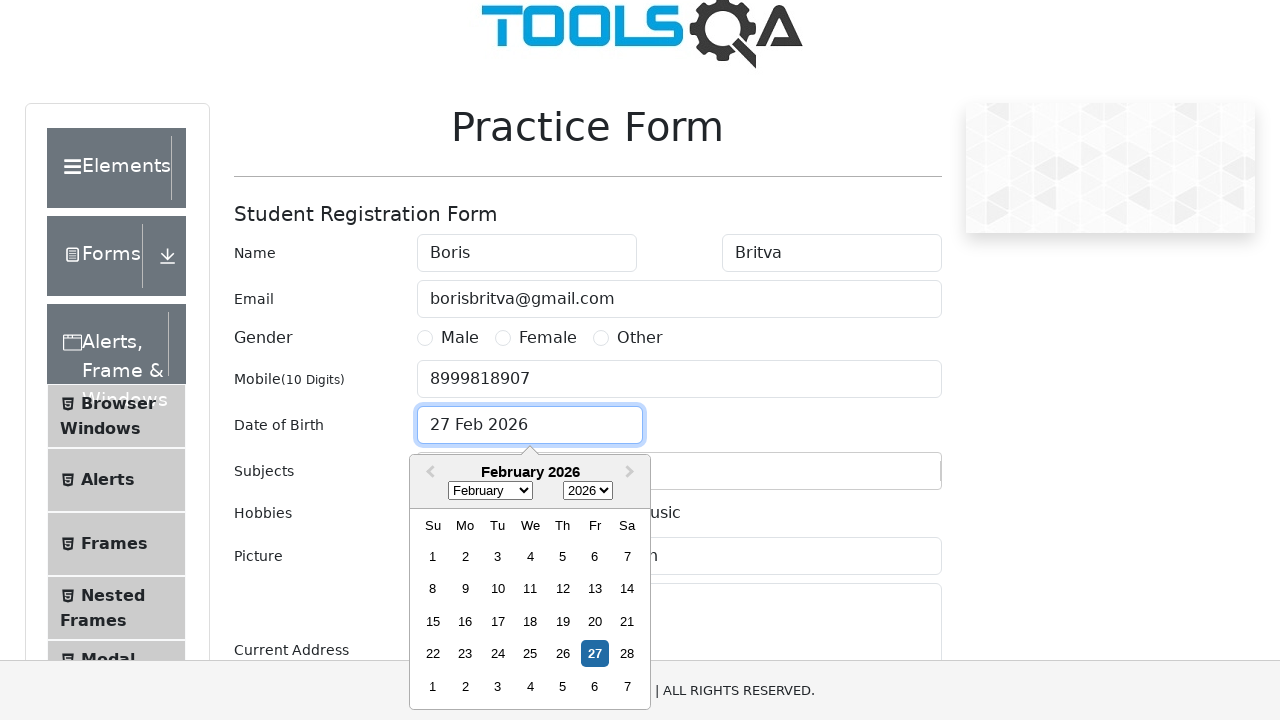

Selected month 8 (September) from date picker on .react-datepicker__month-select
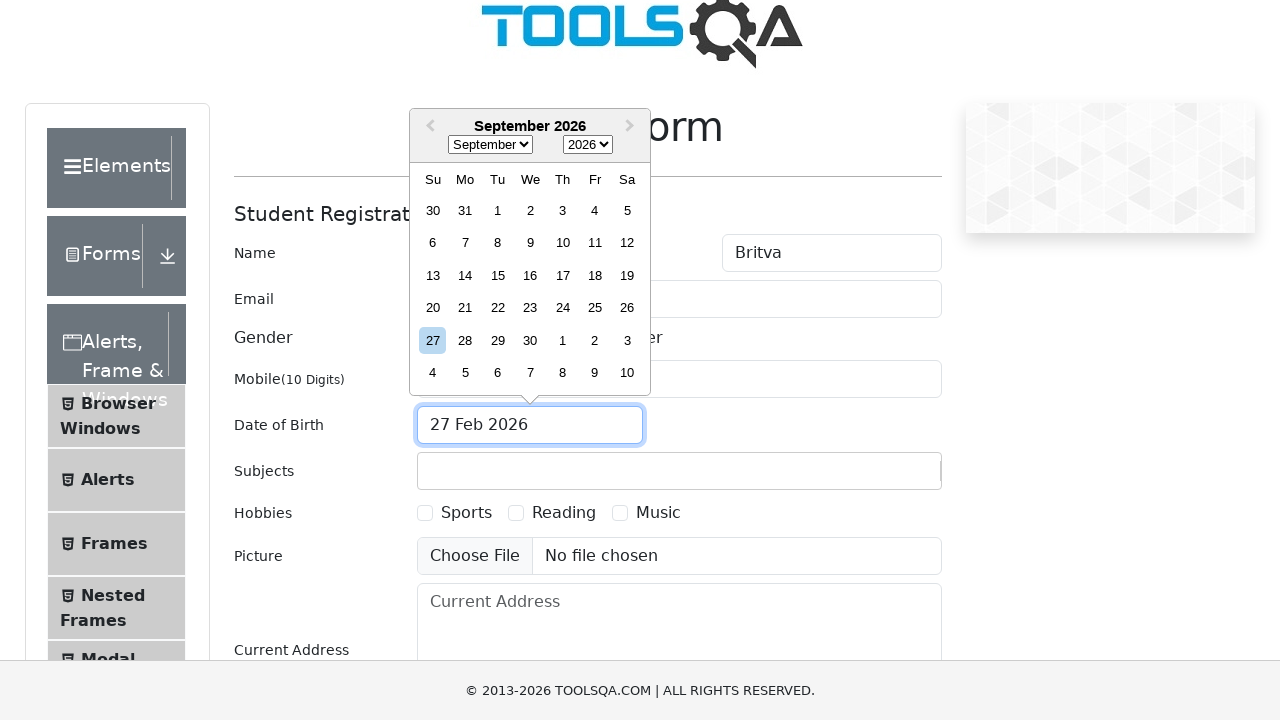

Selected year 1990 from date picker on .react-datepicker__year-select
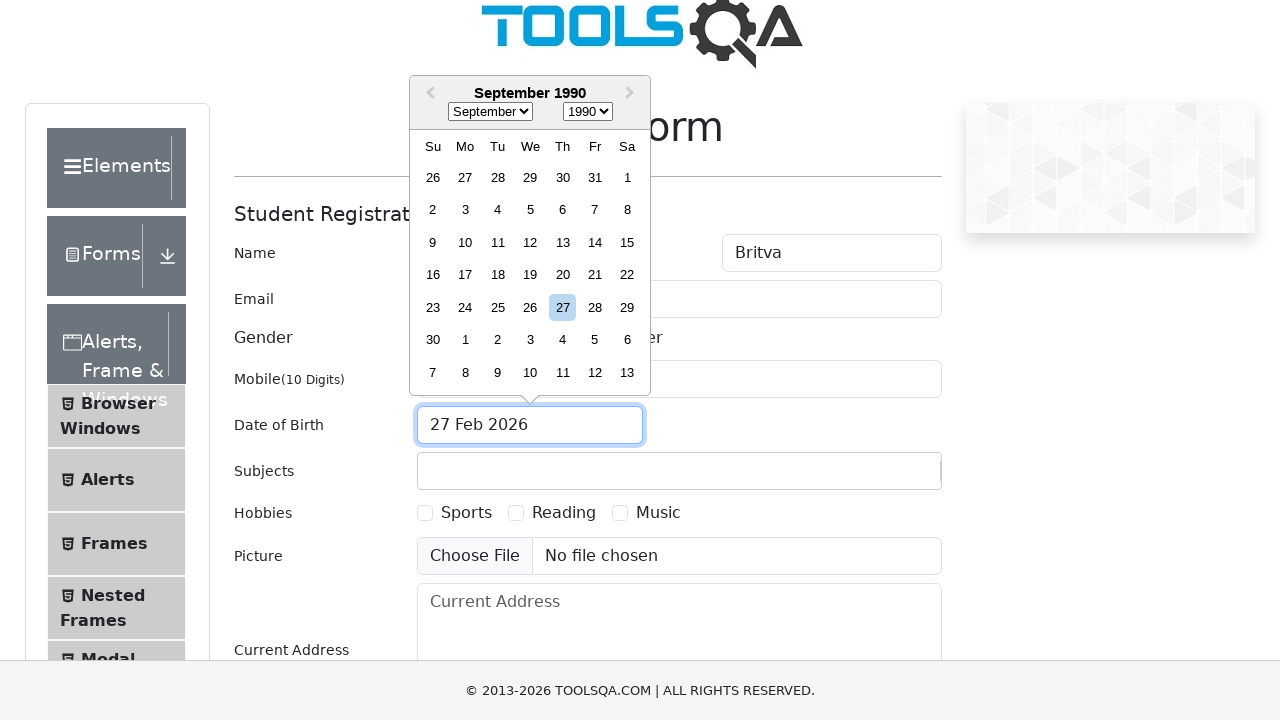

Selected day 13 from date picker at (562, 242) on .react-datepicker__day--013
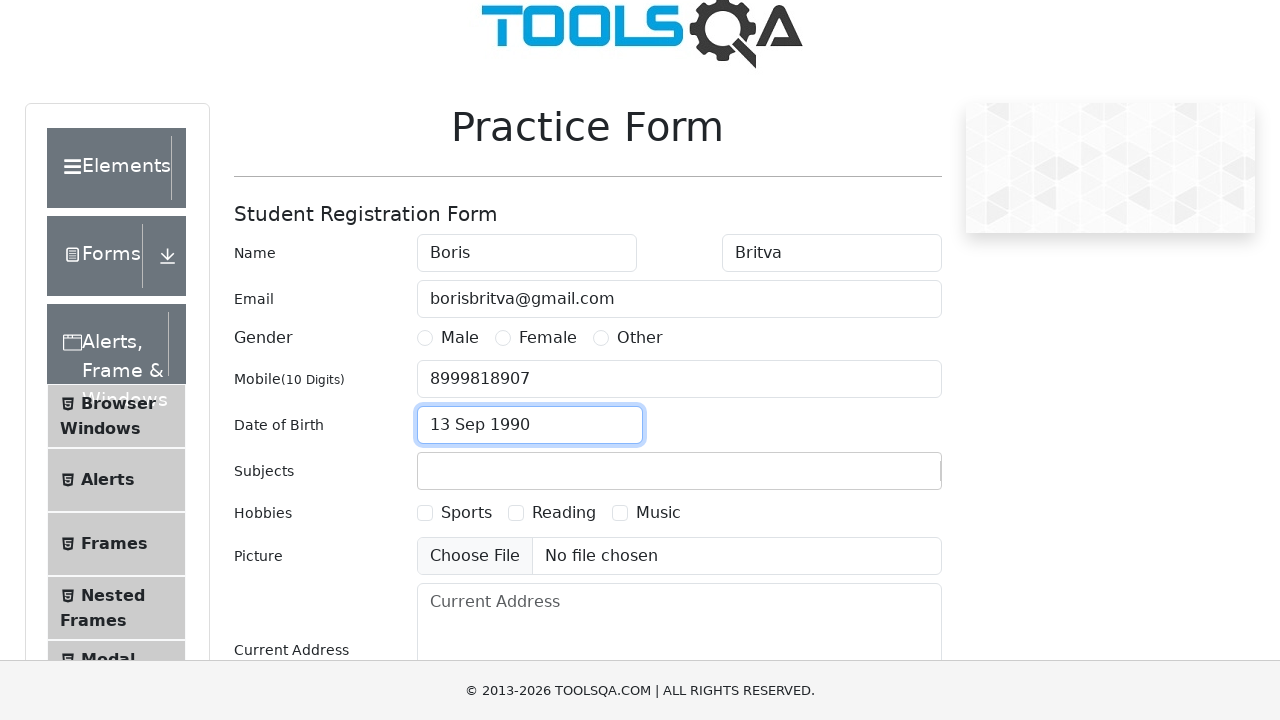

Filled subjects input field with 'Math' on #subjectsInput
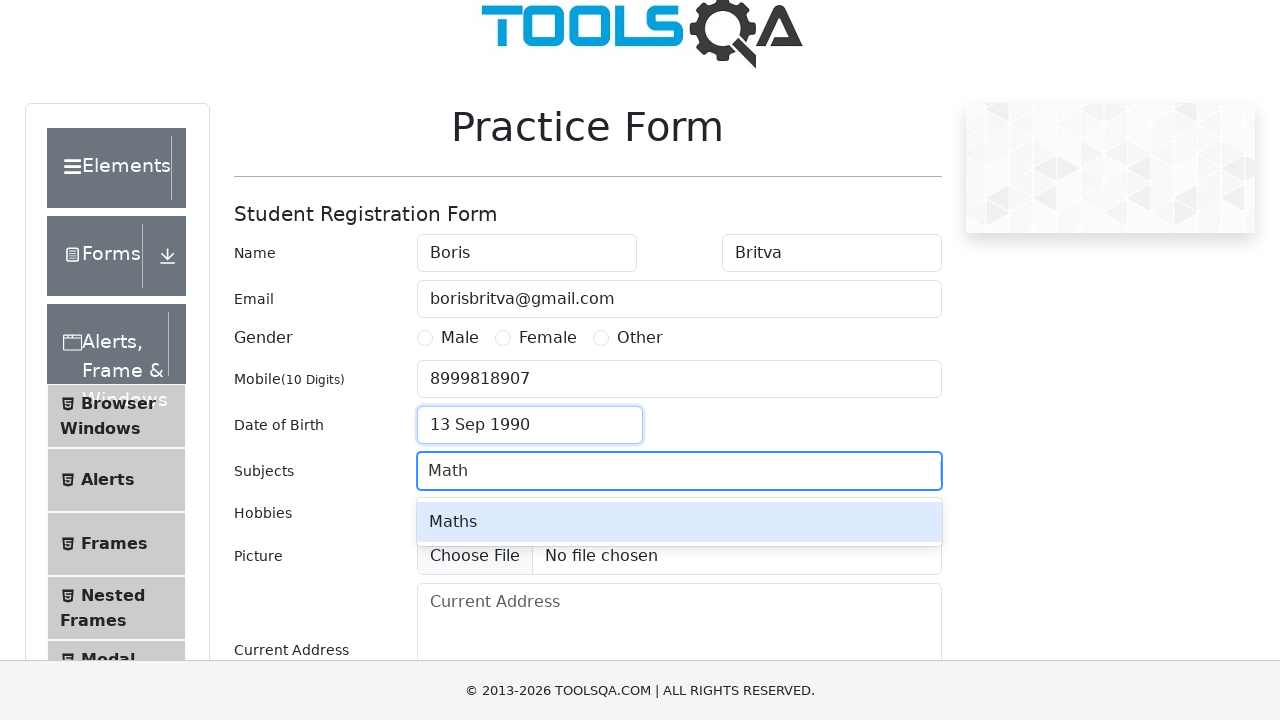

Pressed Enter to confirm Math subject selection on #subjectsInput
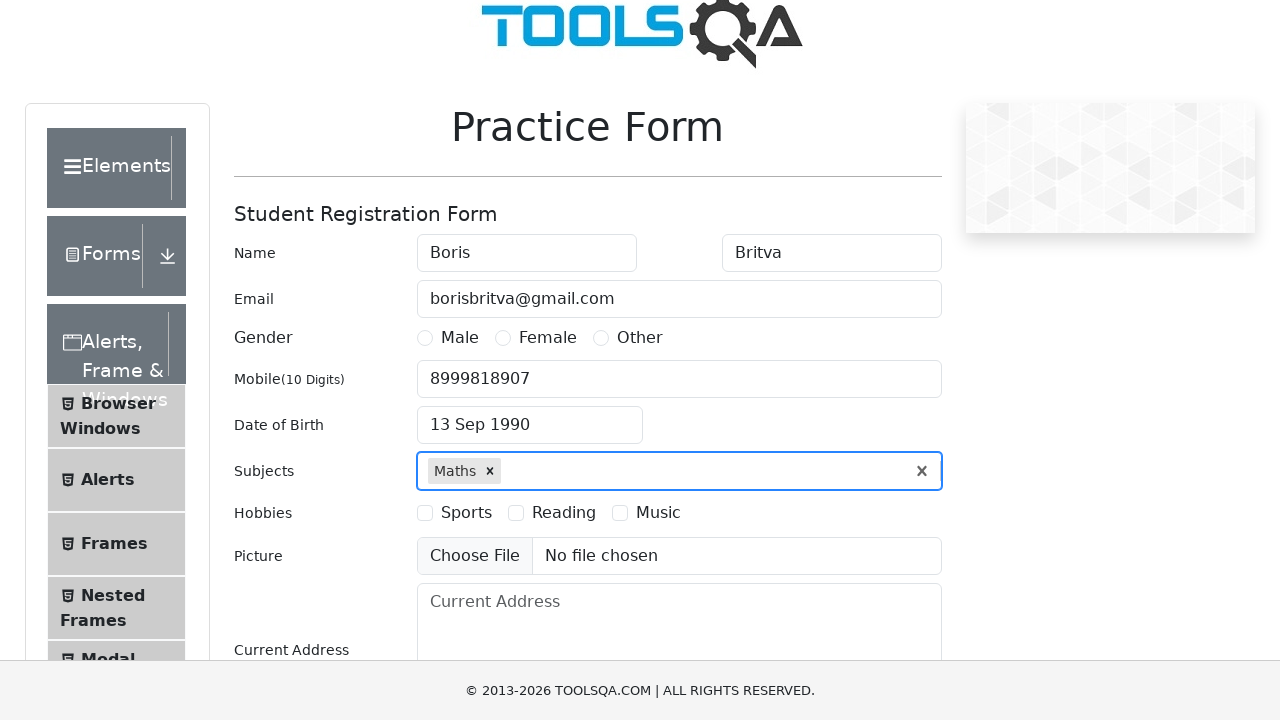

Selected Sports hobby checkbox at (466, 512) on text=Sports
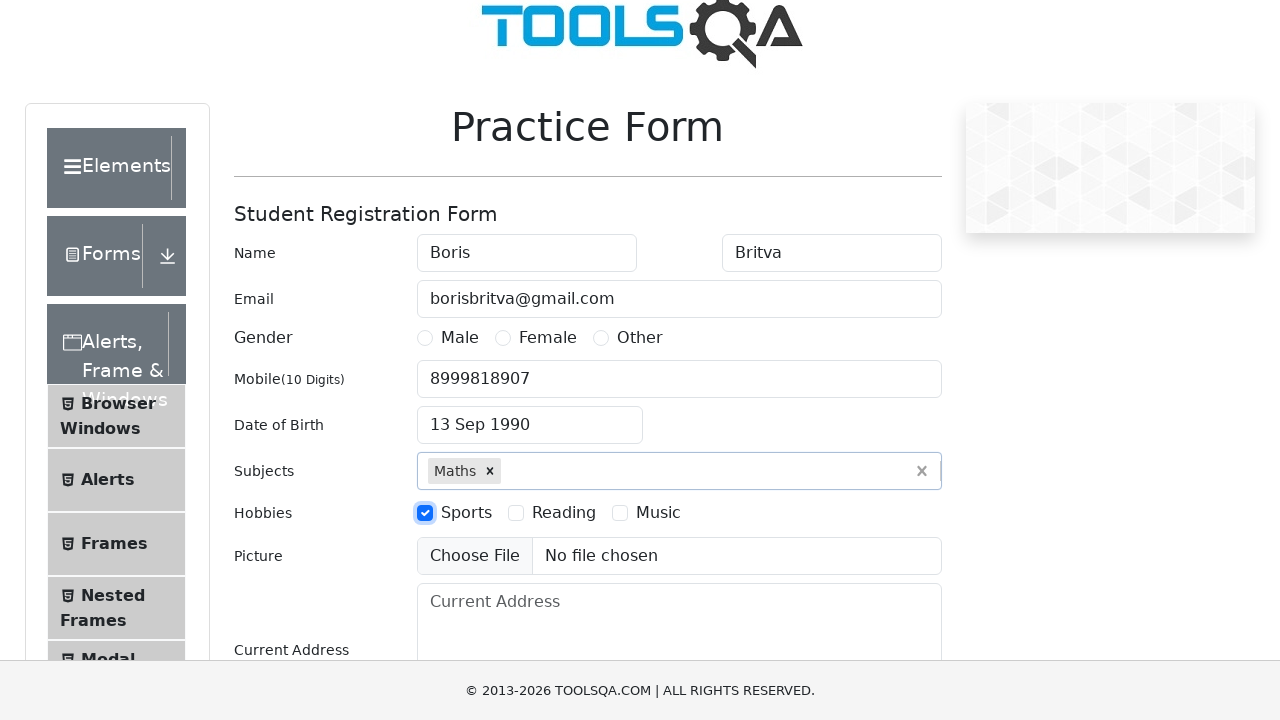

Filled state dropdown input with 'Uttar Pradesh' on #react-select-3-input
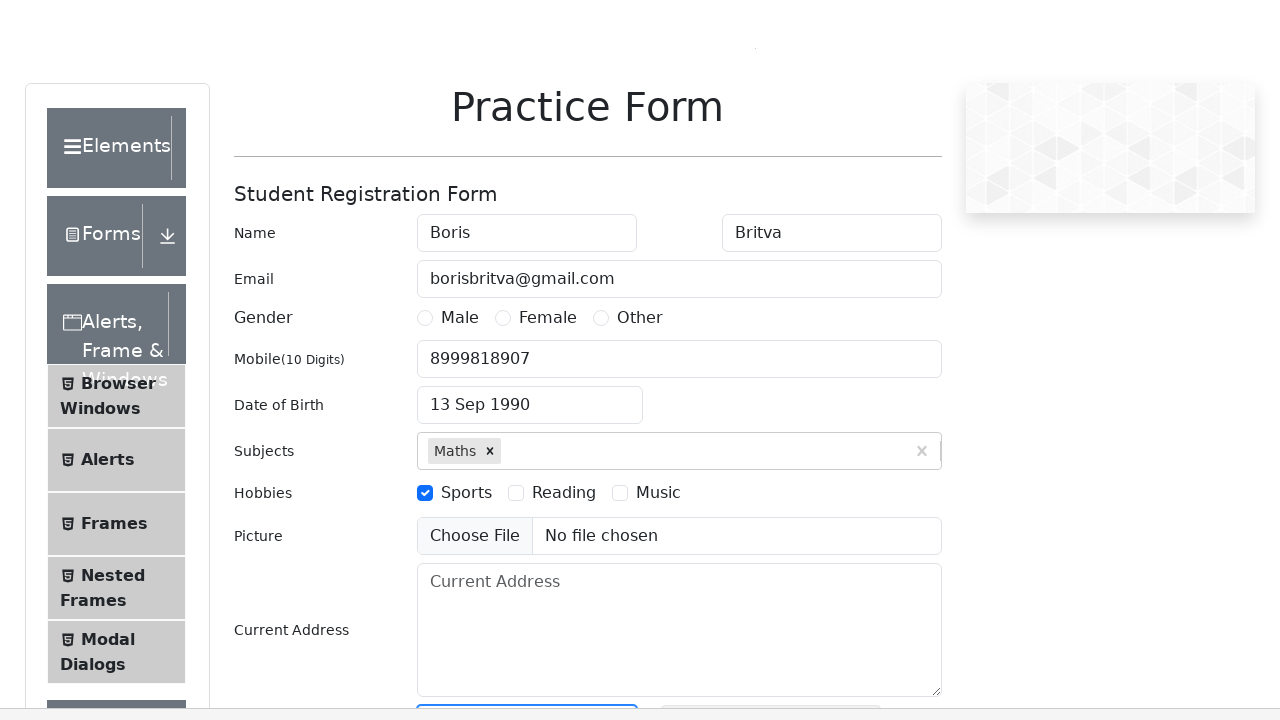

Pressed Enter to confirm state selection on #react-select-3-input
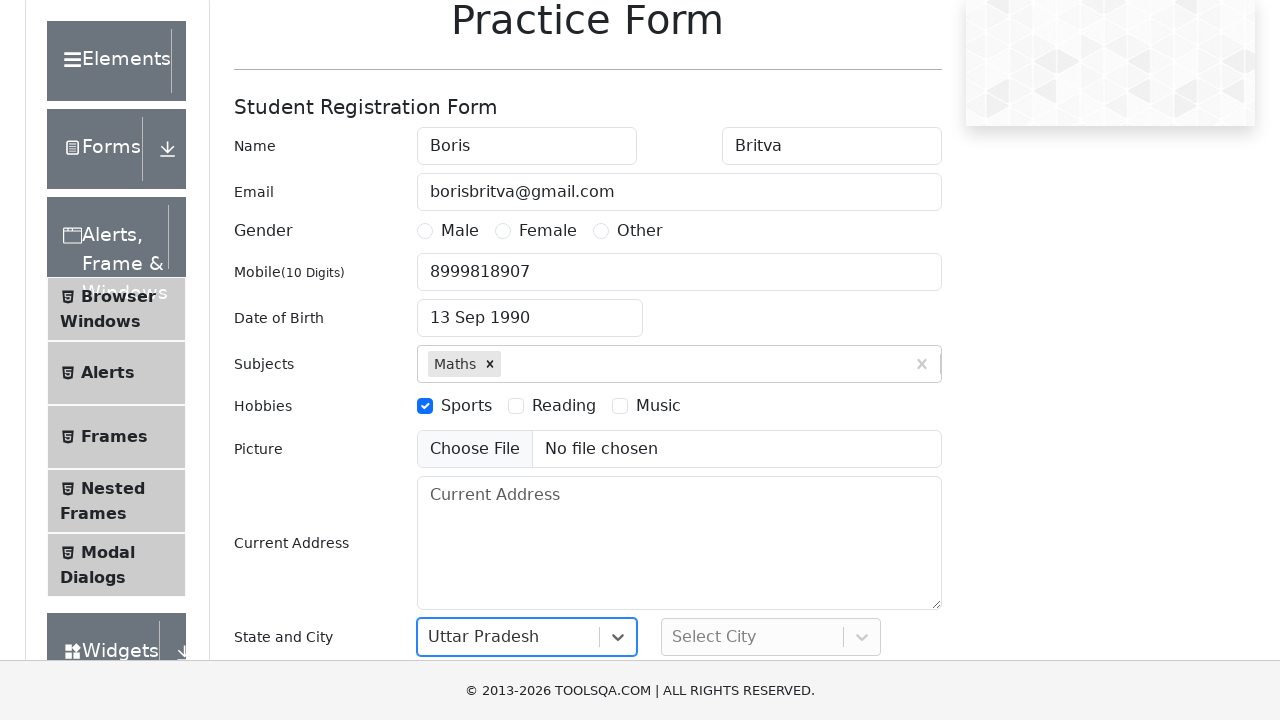

Filled city dropdown input with 'Agra' on #react-select-4-input
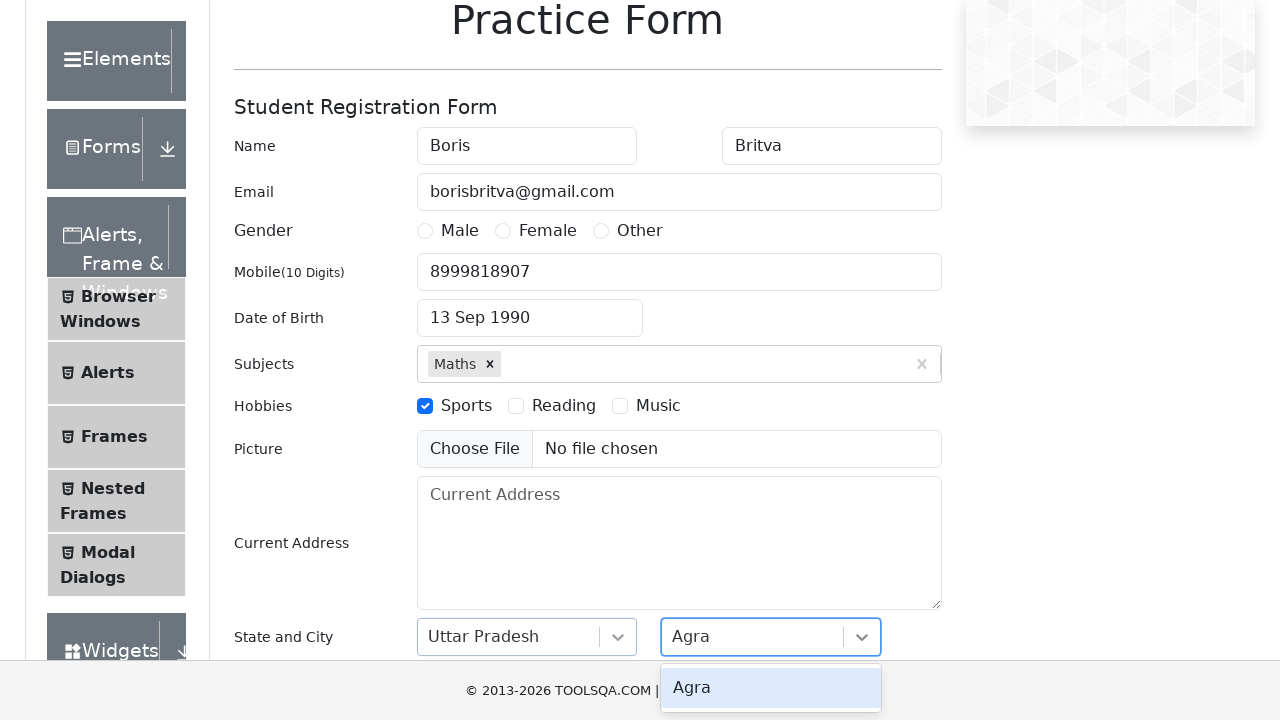

Pressed Enter to confirm city selection on #react-select-4-input
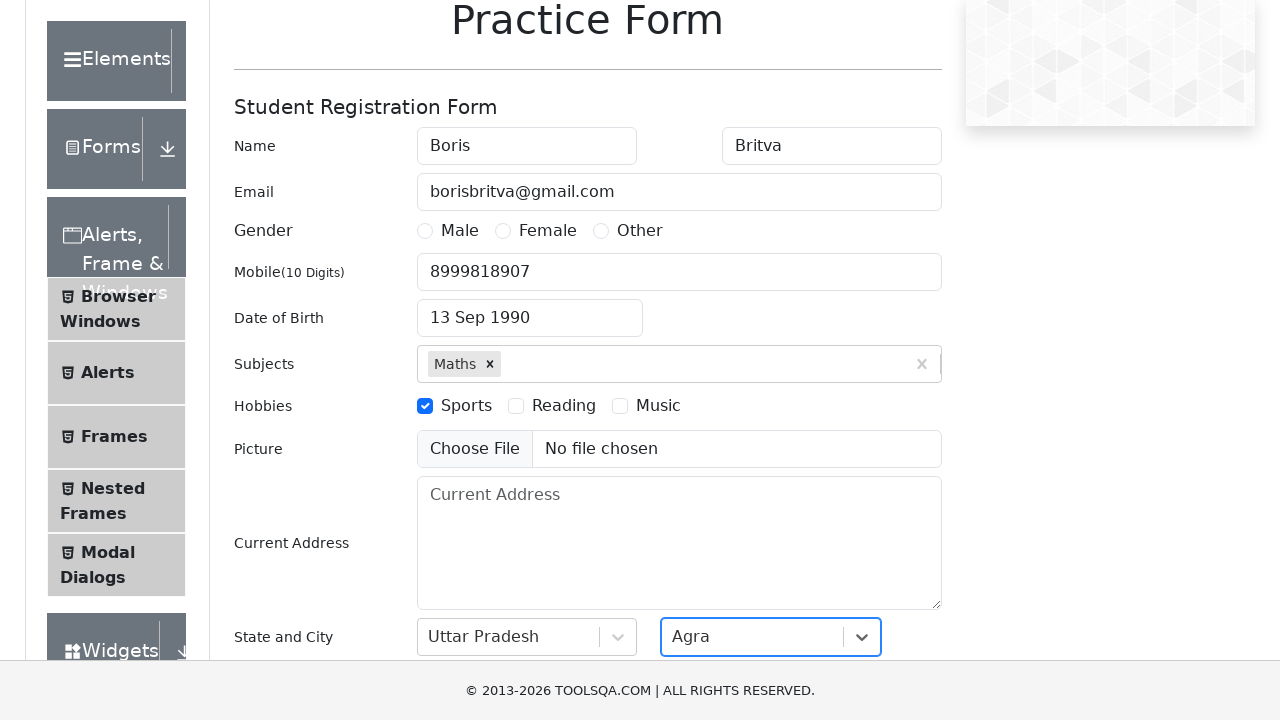

Filled current address field with 'USSR' on textarea[placeholder='Current Address']
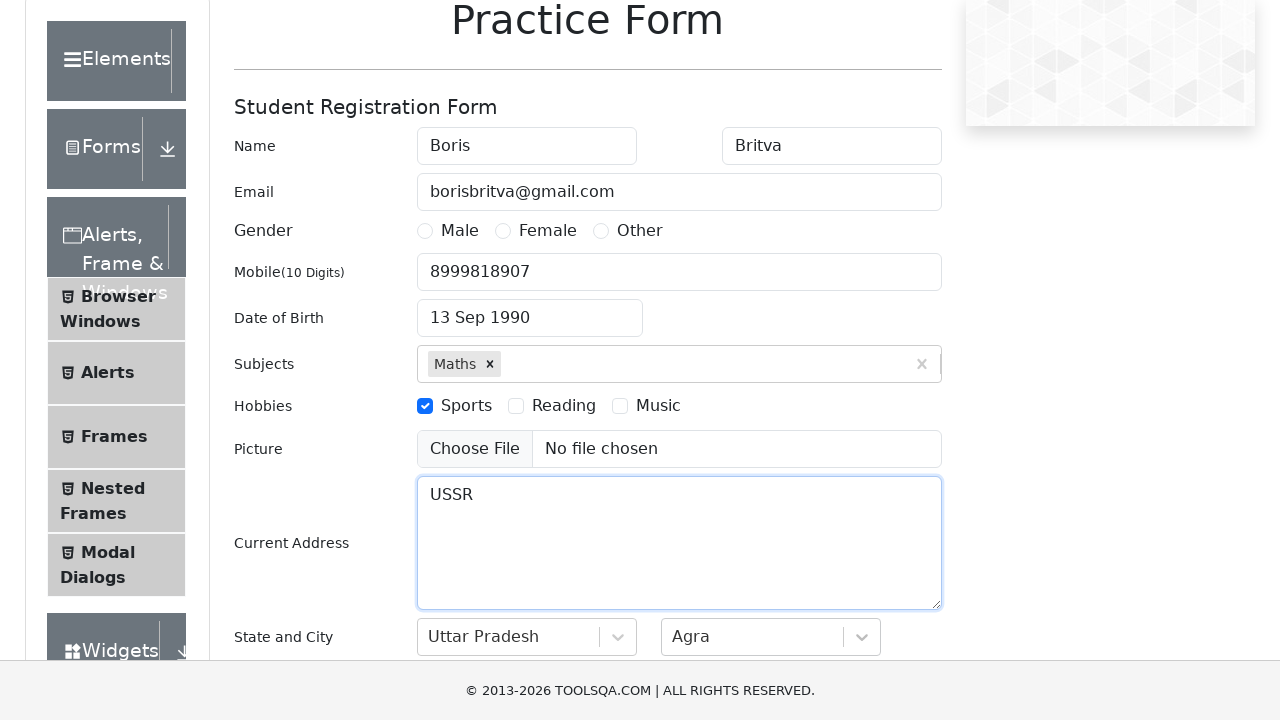

Verified first name field contains 'Boris'
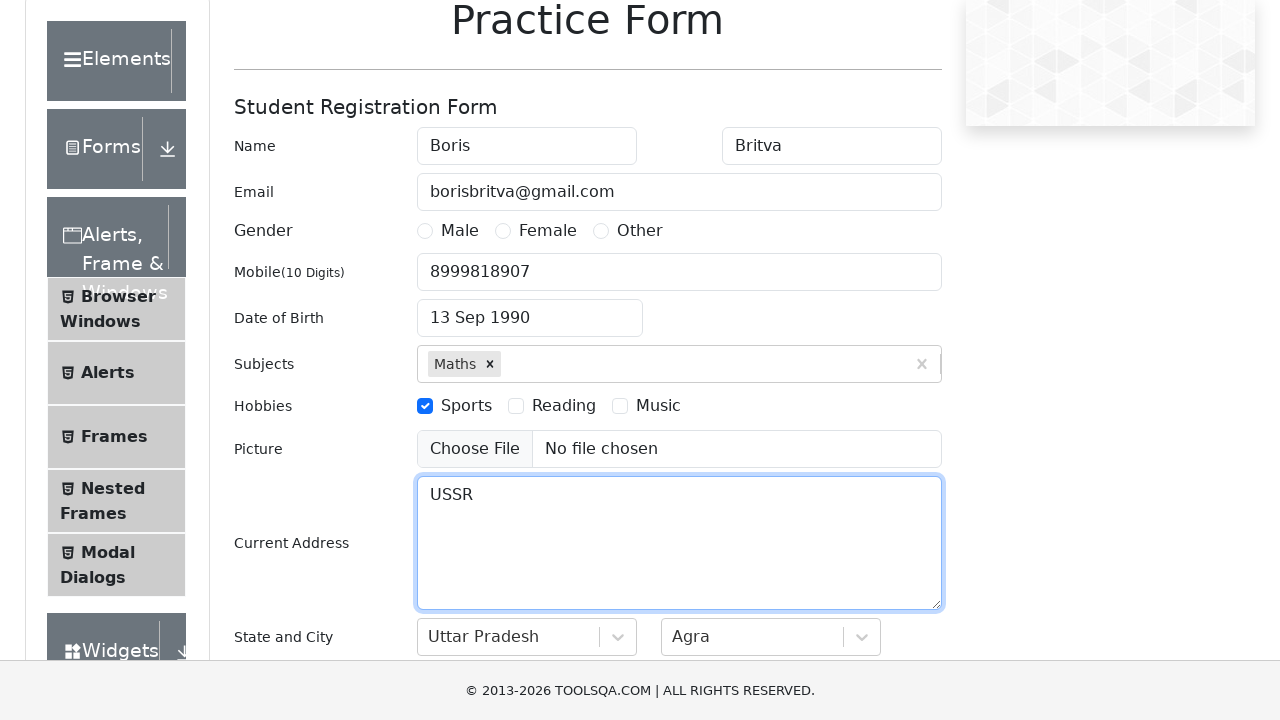

Verified last name field contains 'Britva'
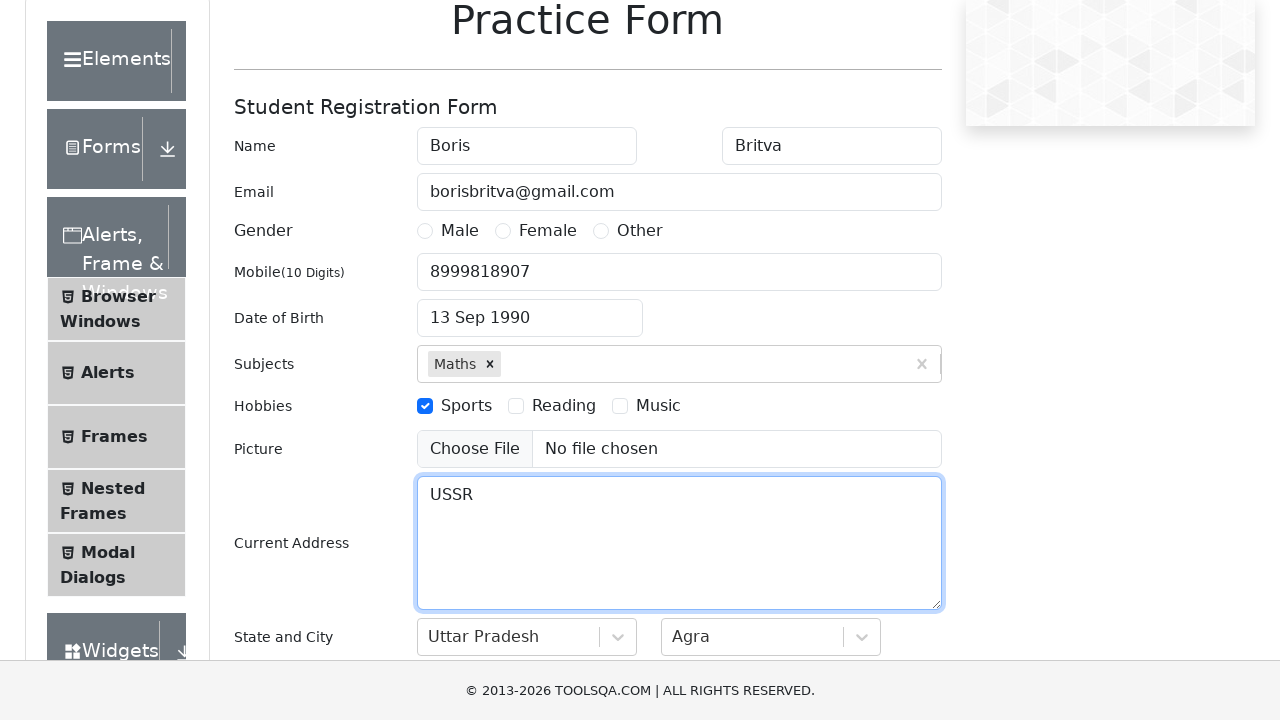

Verified phone number field contains '8999818907'
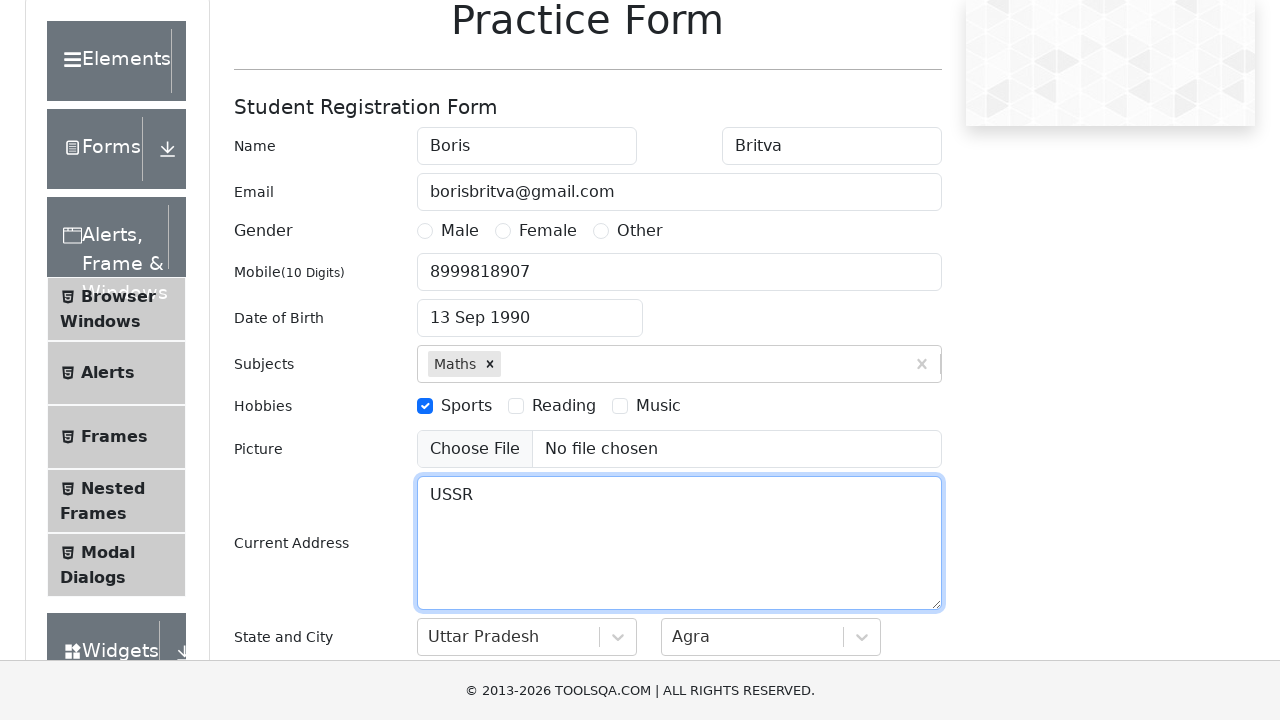

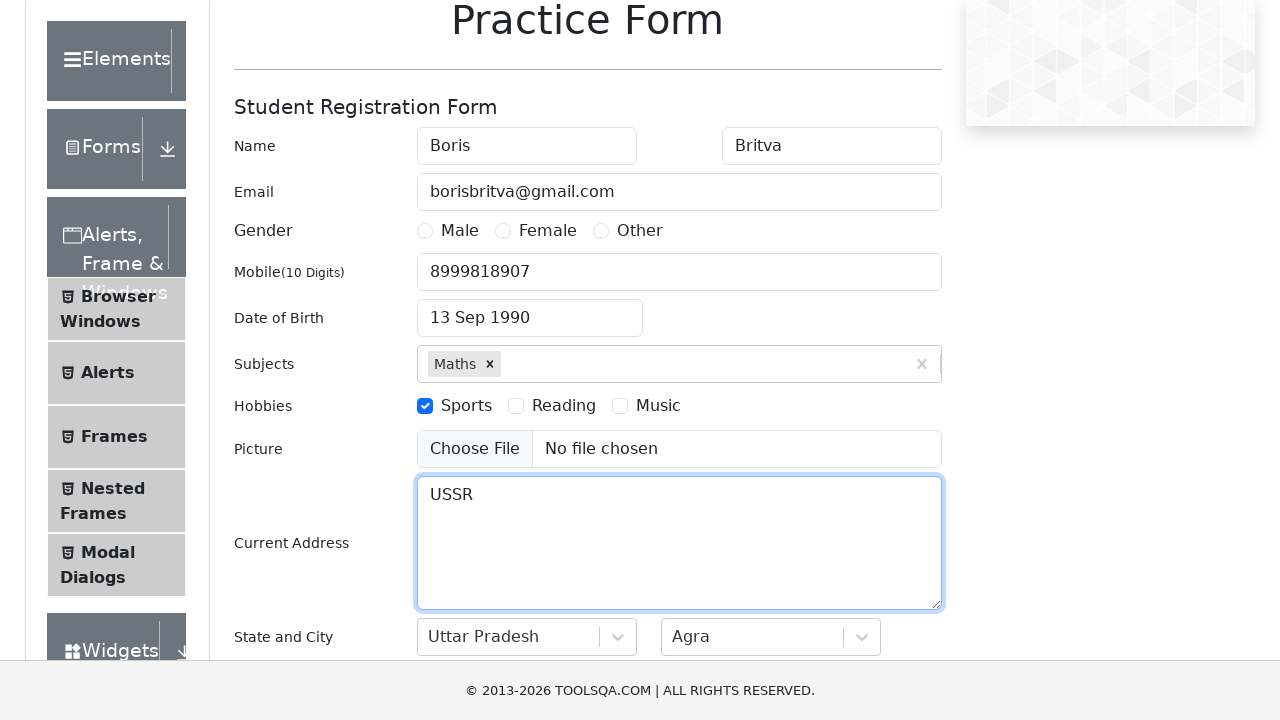